Tests adding a todo item to the TodoMVC app and verifies the item is stored in local storage

Starting URL: https://demo.playwright.dev/todomvc

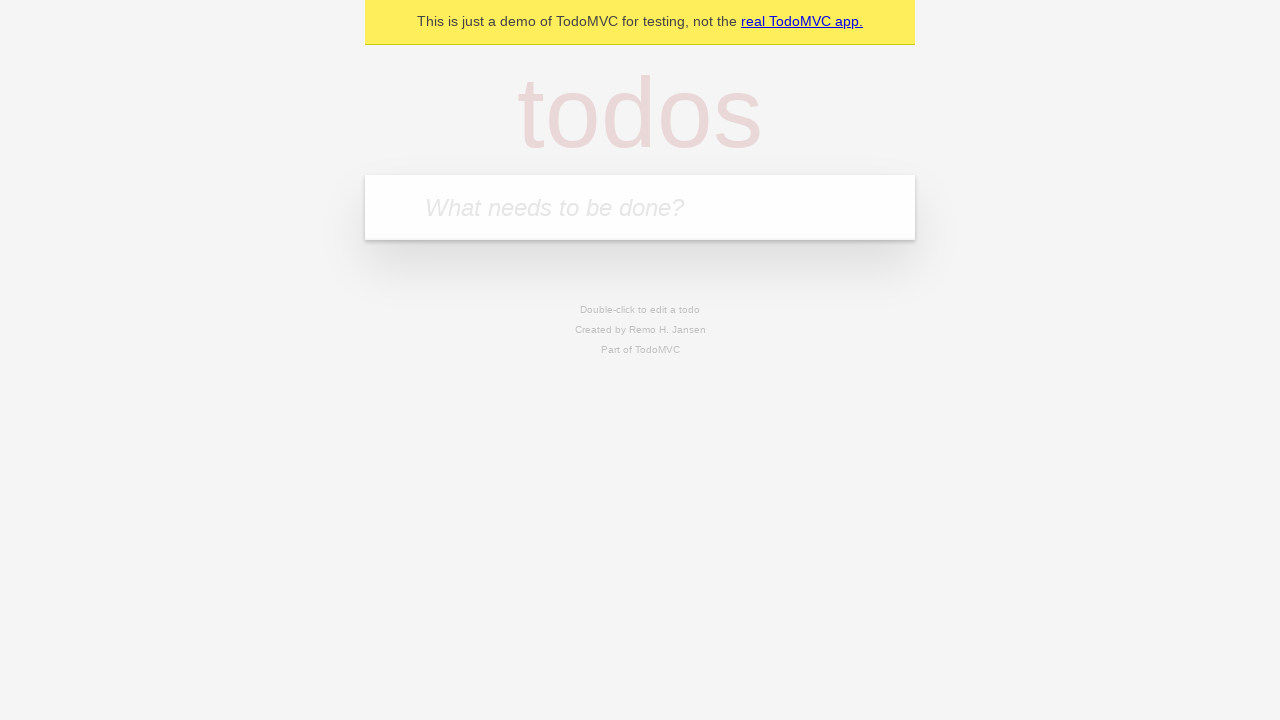

Located the todo input field with placeholder 'What needs to be done?'
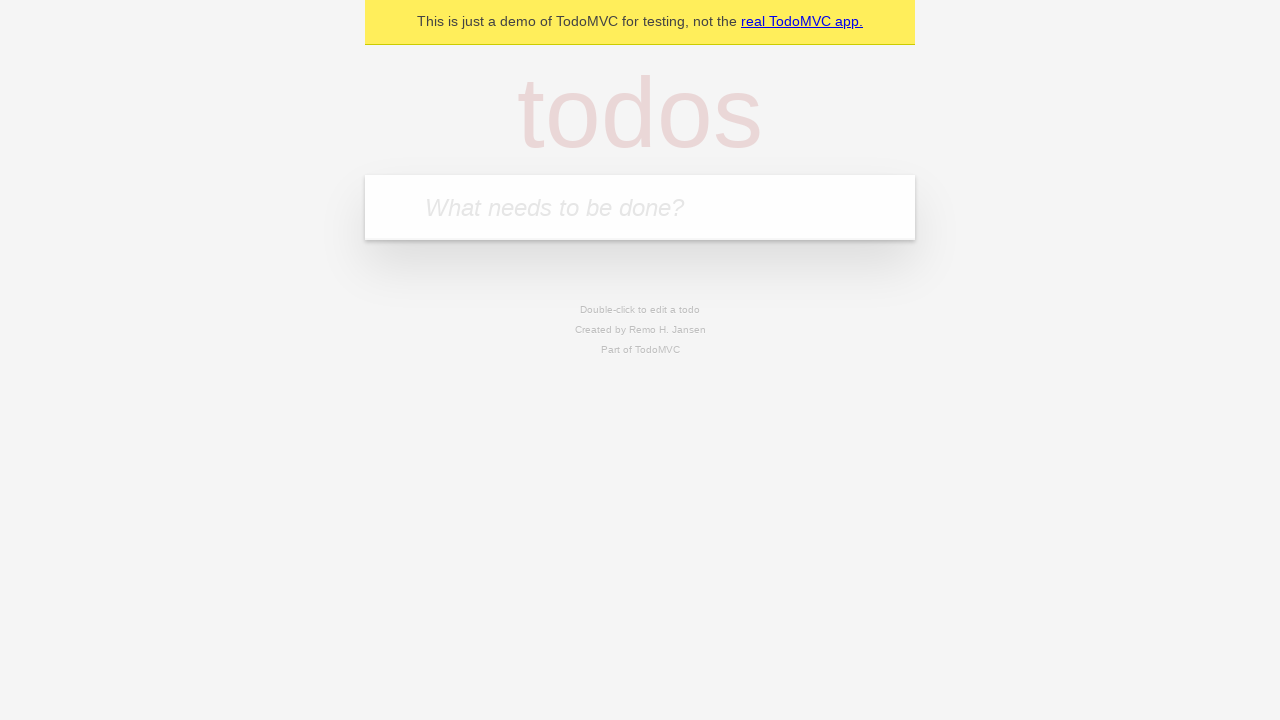

Filled todo input field with 'buy some cheese' on internal:attr=[placeholder="What needs to be done?"i]
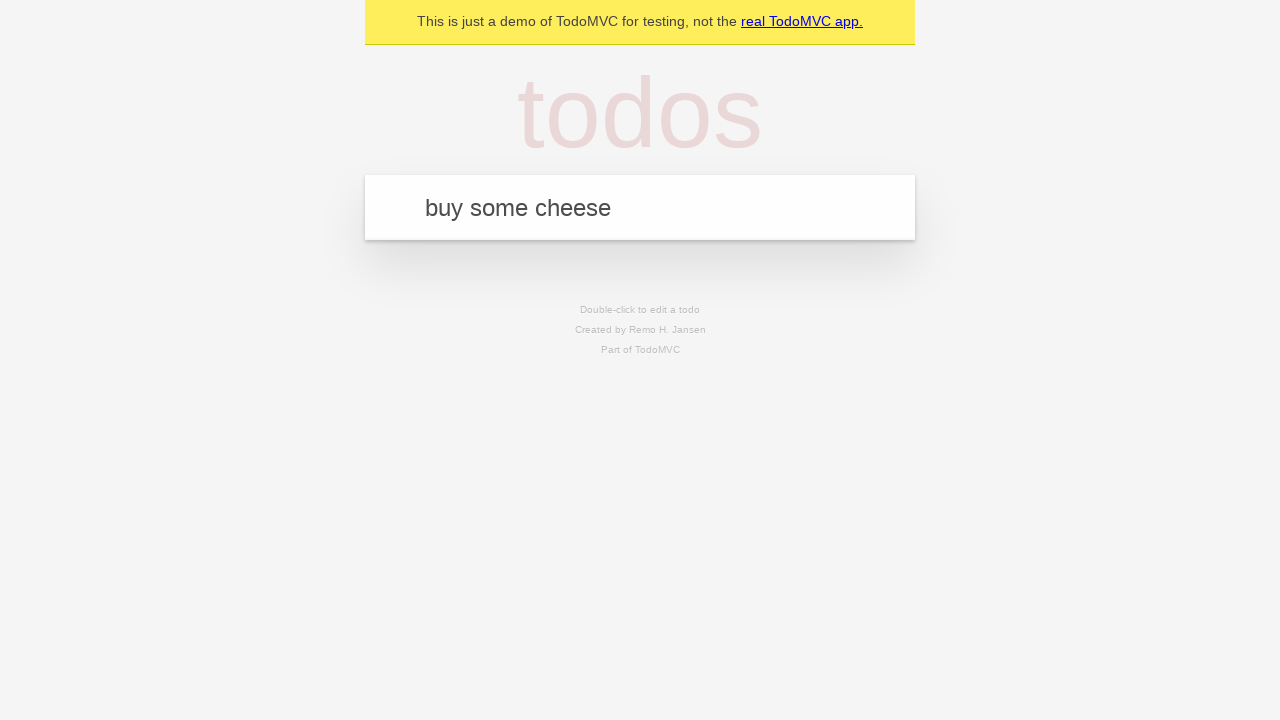

Pressed Enter to submit the new todo item on internal:attr=[placeholder="What needs to be done?"i]
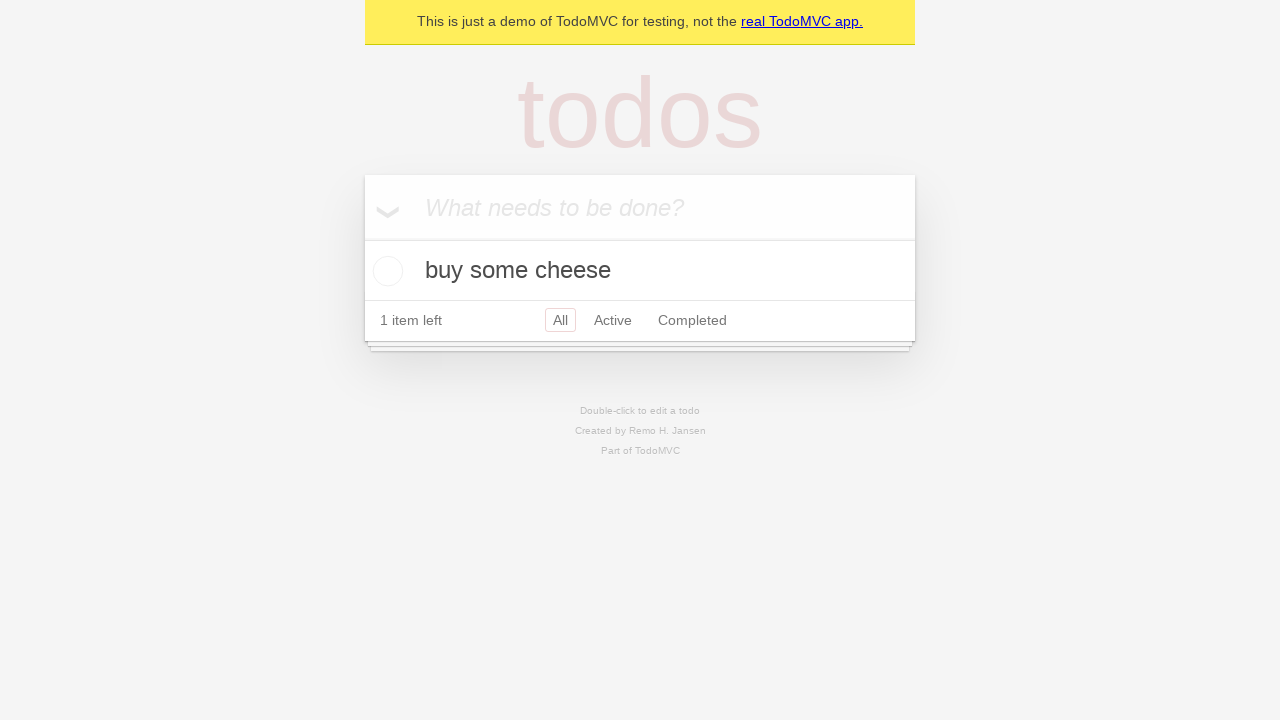

Verified todo item appeared in the DOM with data-testid='todo-title'
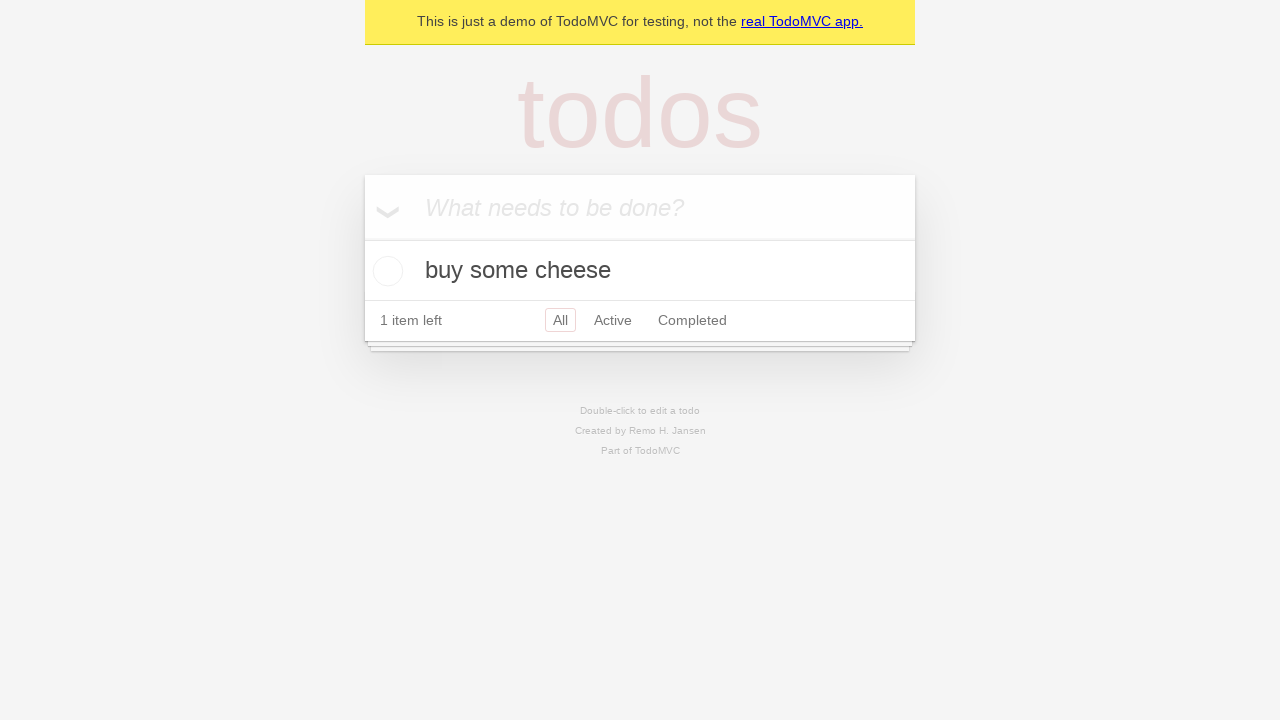

Verified that local storage 'react-todos' was updated with exactly 1 todo item
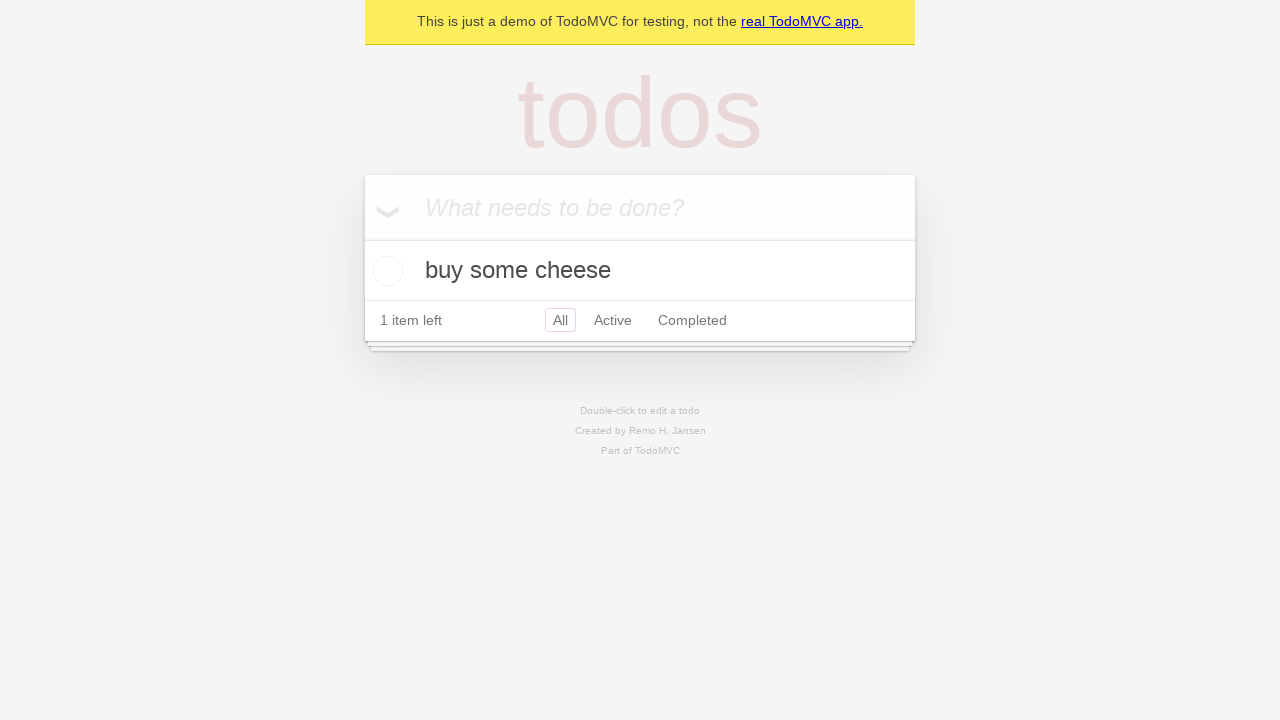

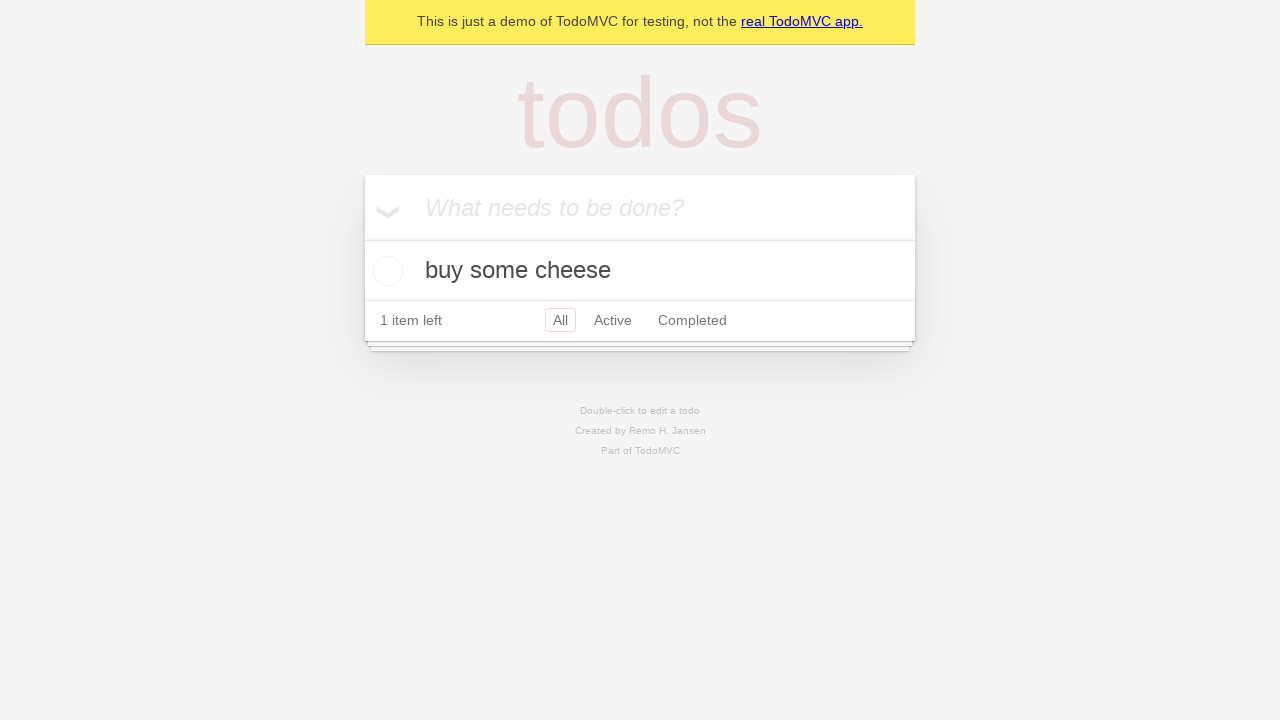